Tests JavaScript alert handling by clicking a button that triggers an alert and accepting it

Starting URL: http://www.echoecho.com/javascript4.htm

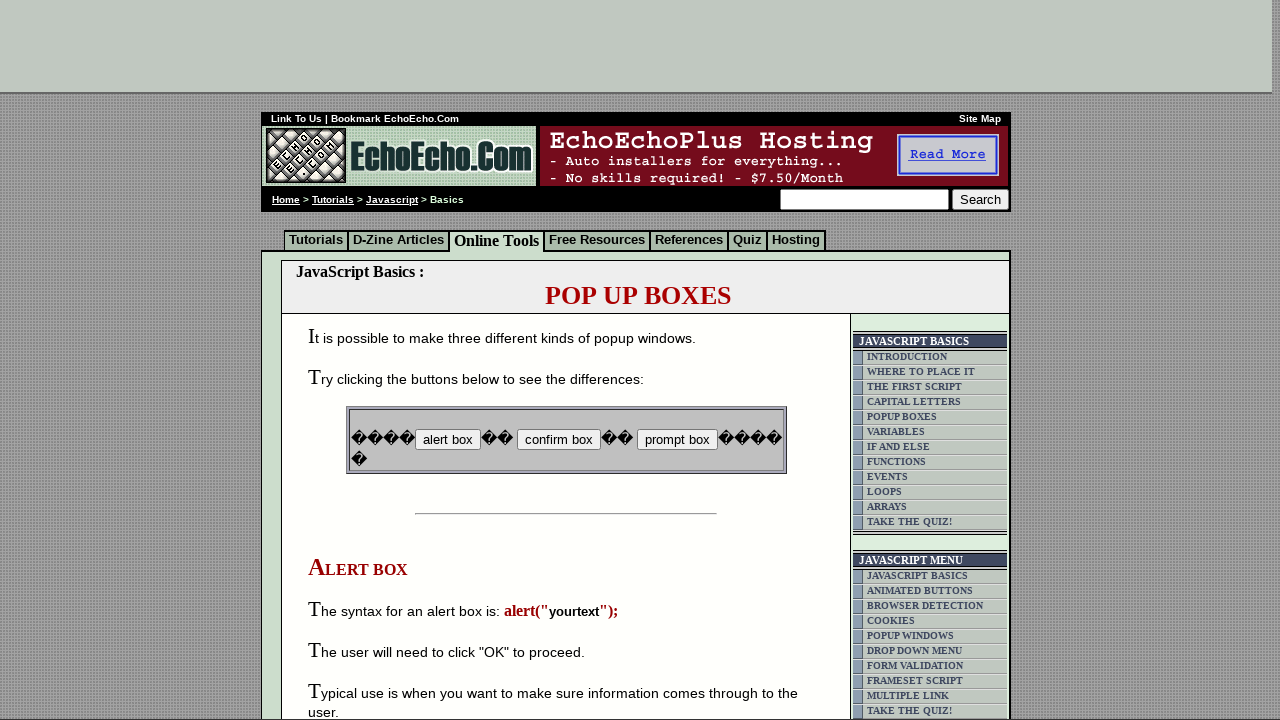

Clicked button that triggers JavaScript alert at (558, 440) on xpath=//input[@name='B2']
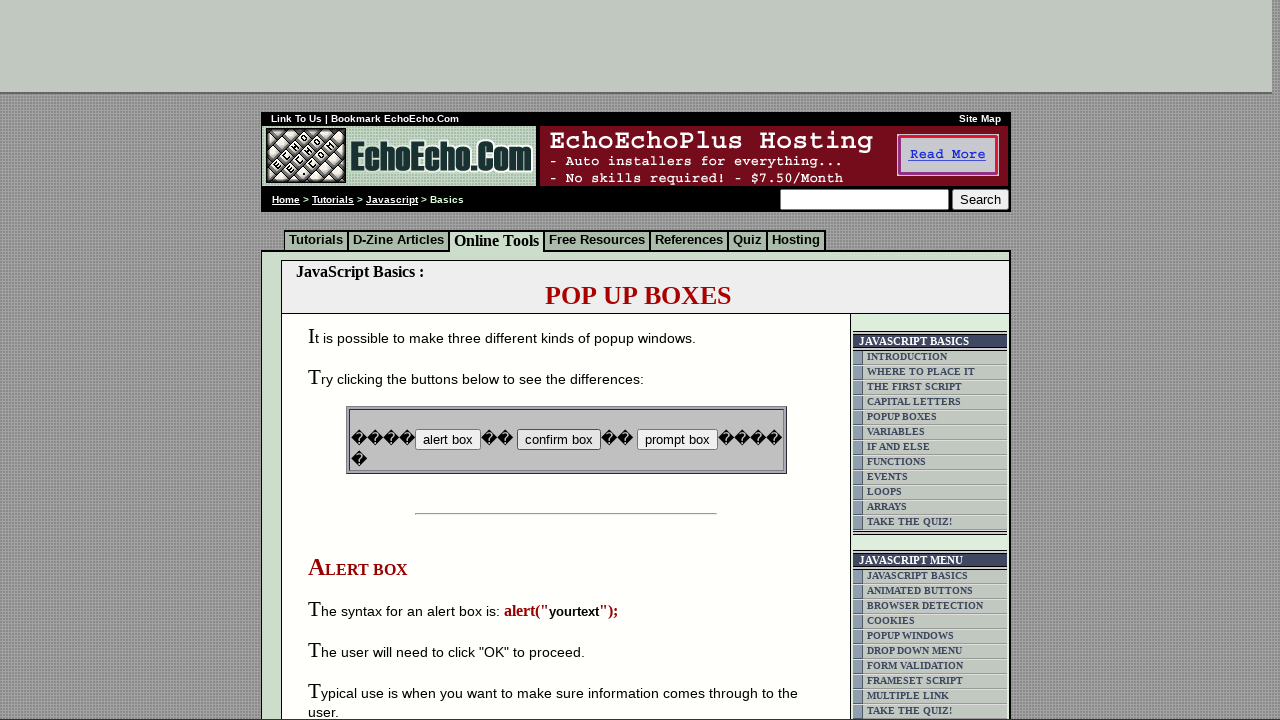

Set up dialog handler to accept alerts
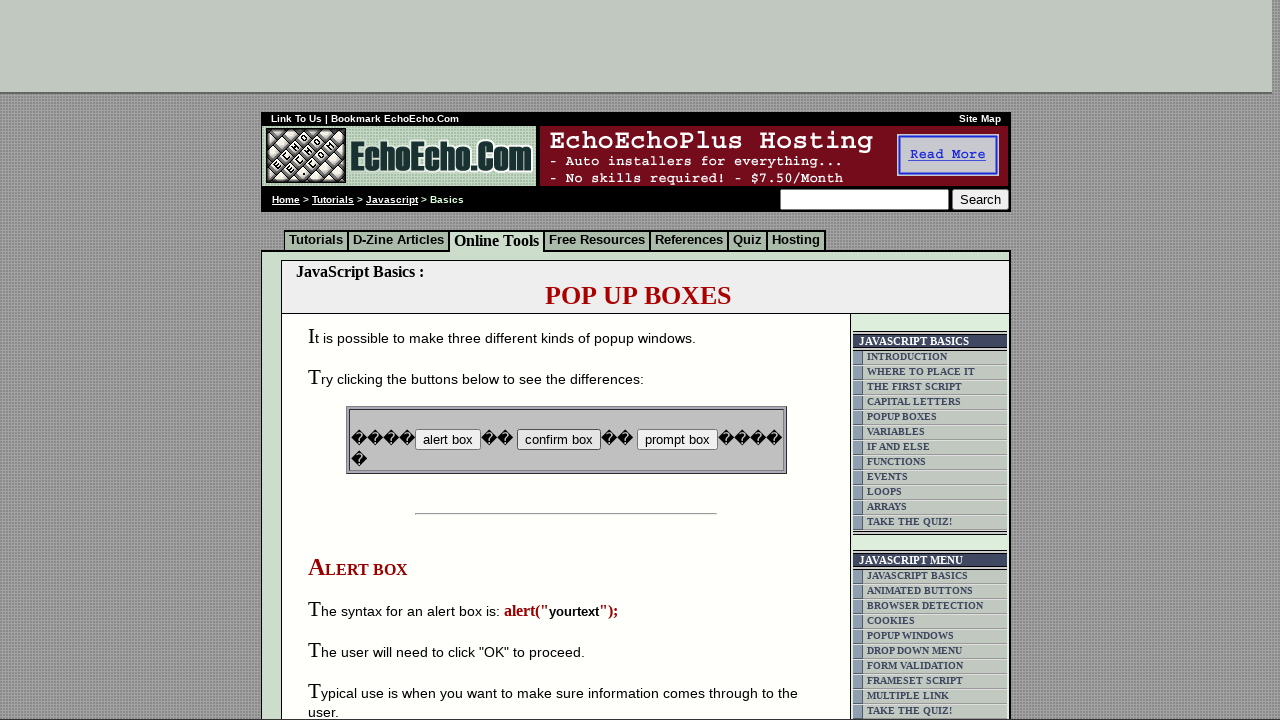

Waited for alert to be processed
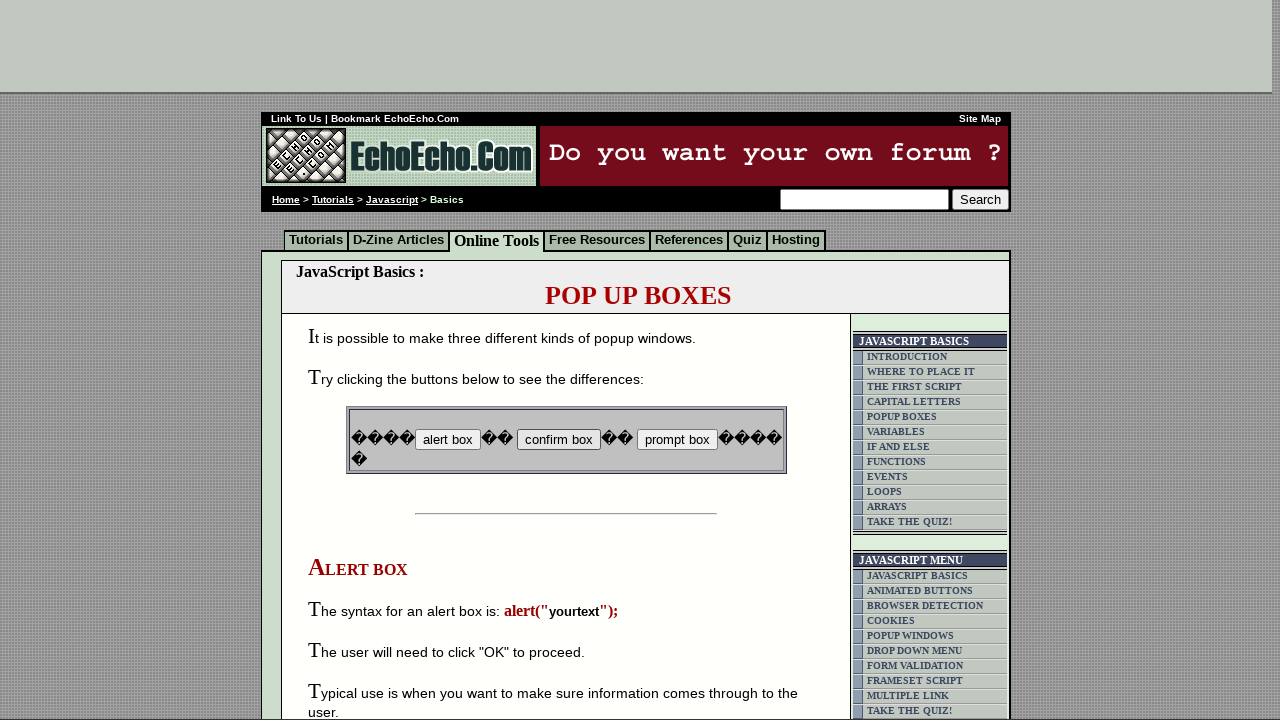

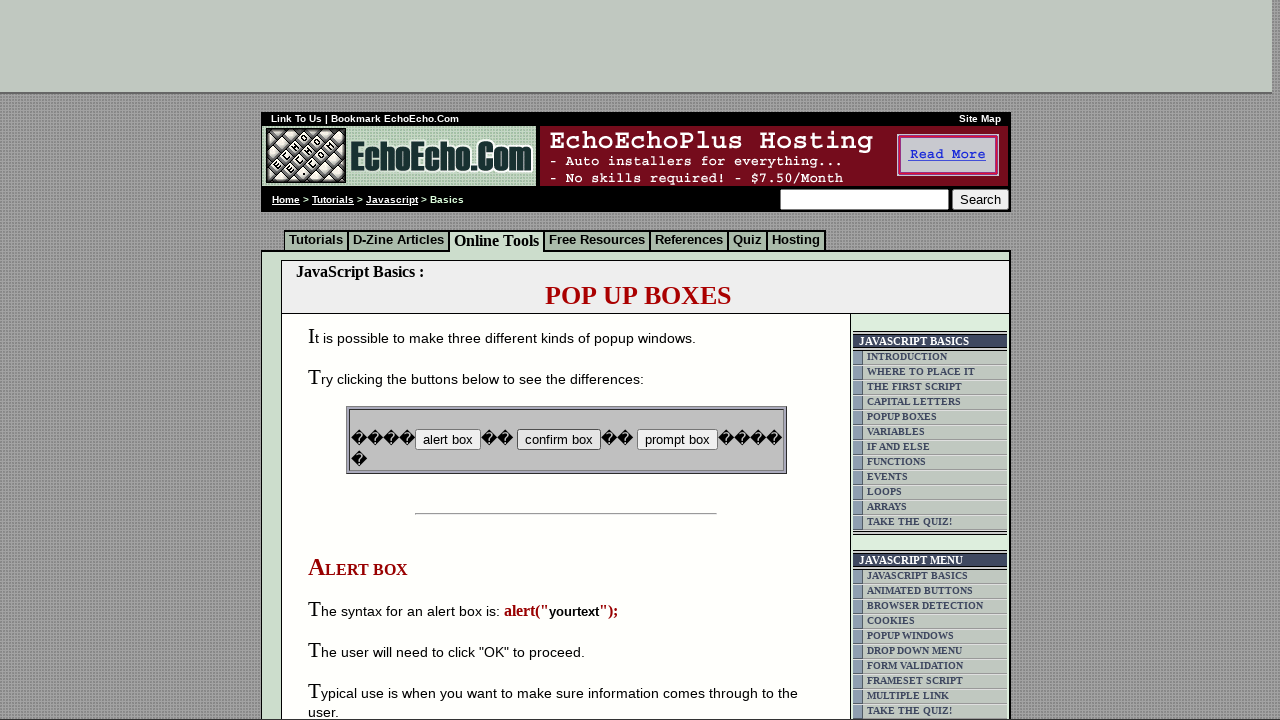